Tests a practice form by filling in email, password, name fields, selecting radio button, entering country, and selecting gender from dropdown

Starting URL: https://rahulshettyacademy.com/angularpractice/

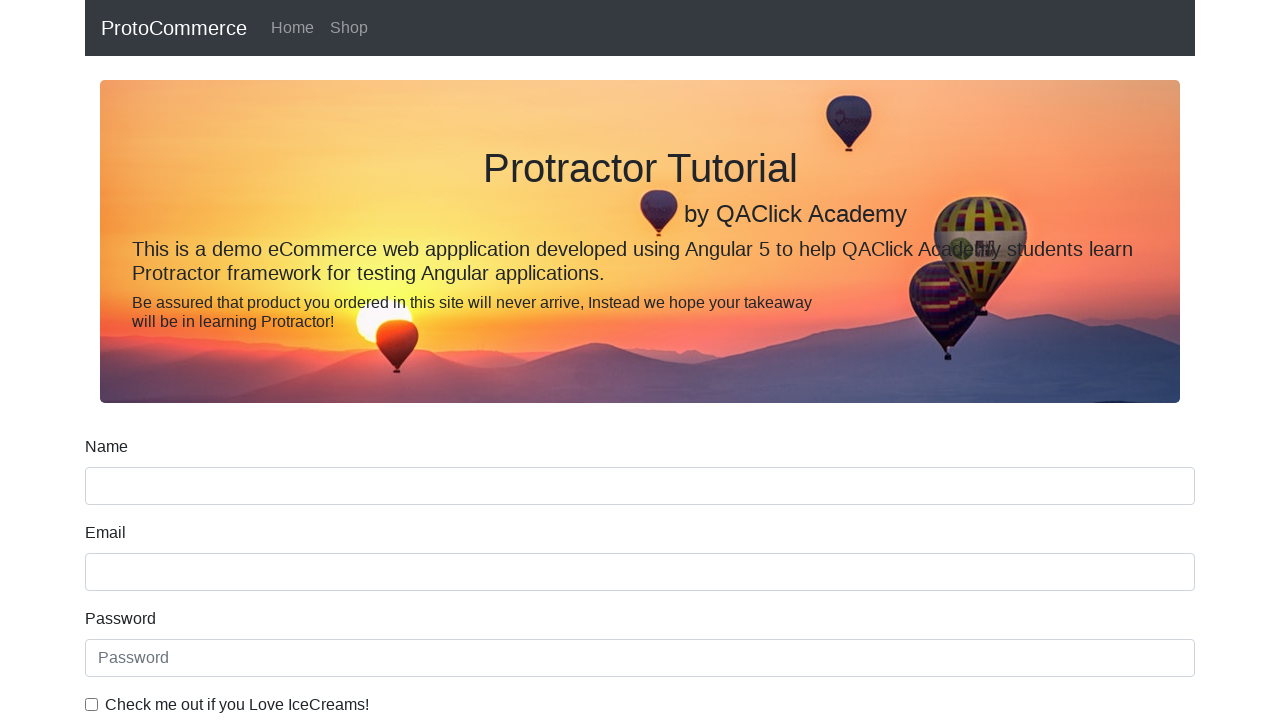

Filled email field with 'johndoe@example.com' on input[name='email']
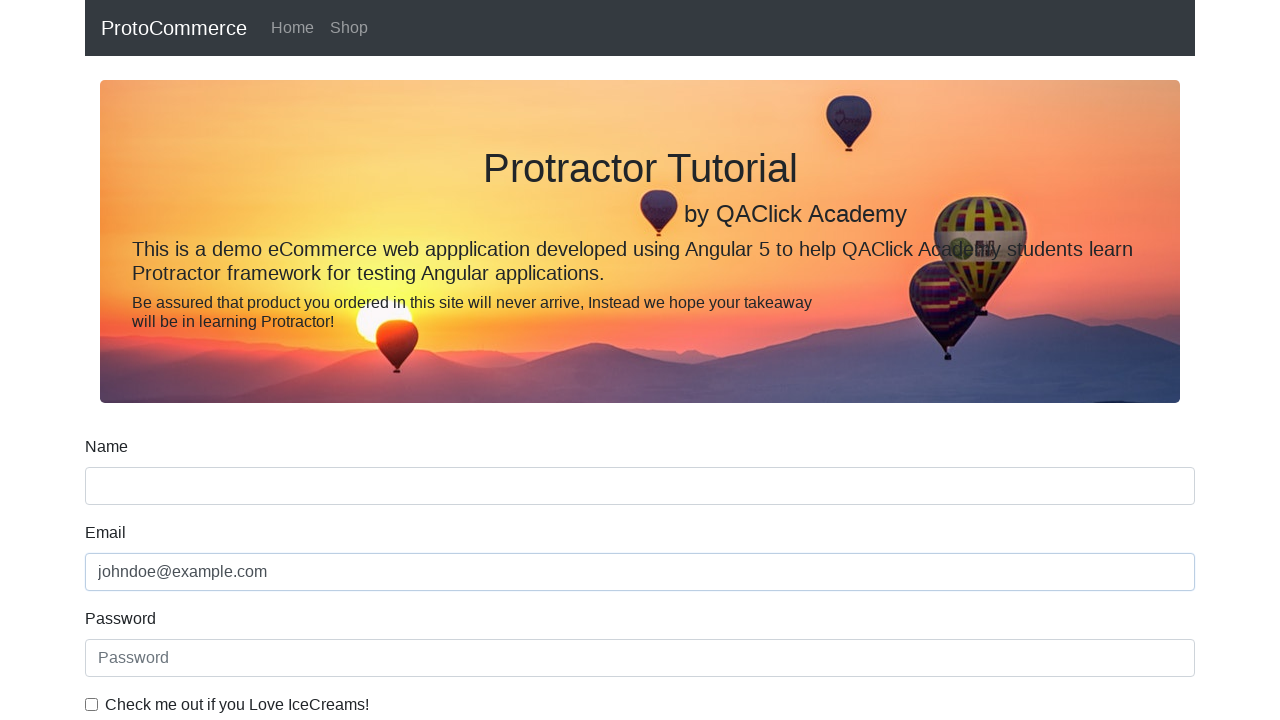

Filled password field with 'password' on #exampleInputPassword1
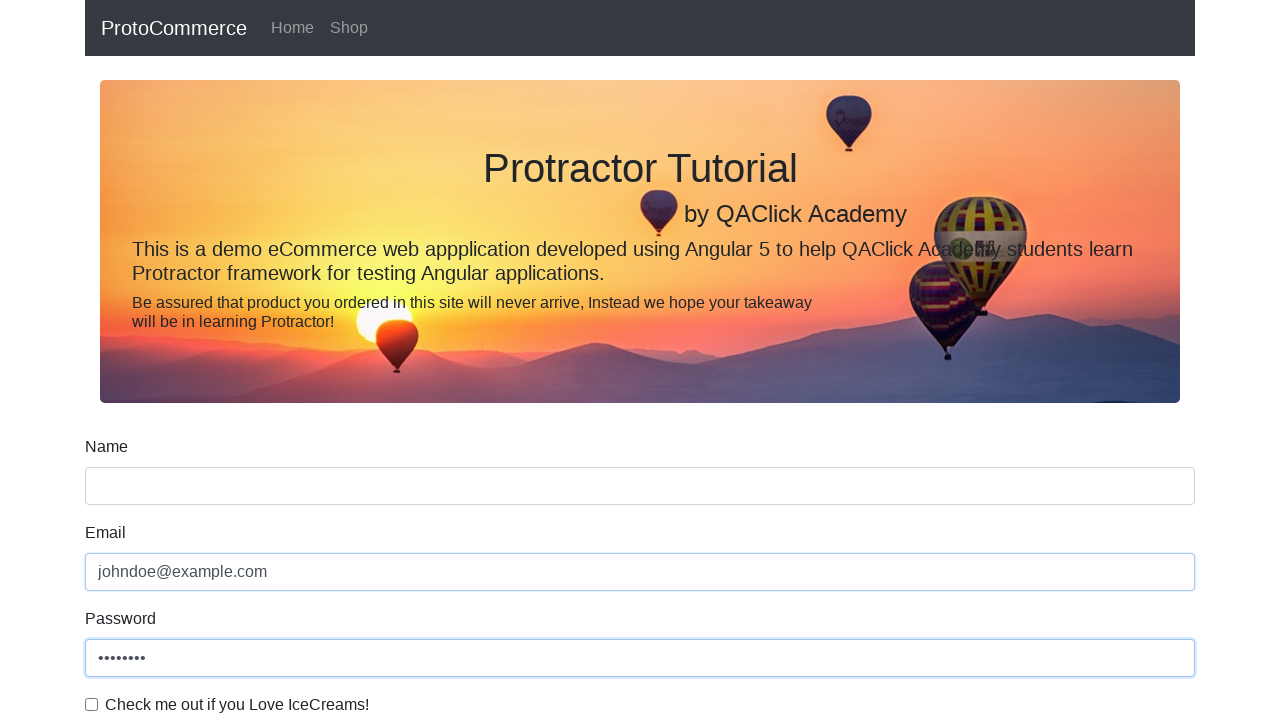

Clicked checkbox to enable it at (92, 704) on #exampleCheck1
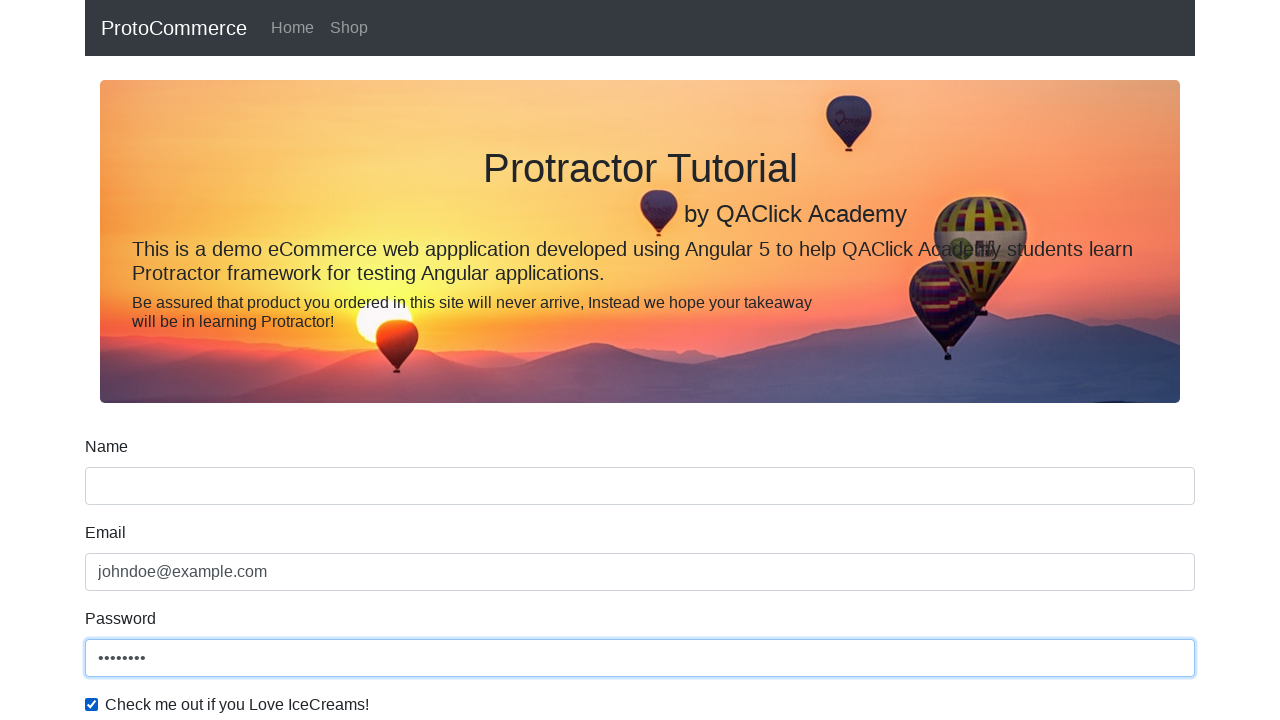

Clicked submit button at (123, 491) on input[type='submit']
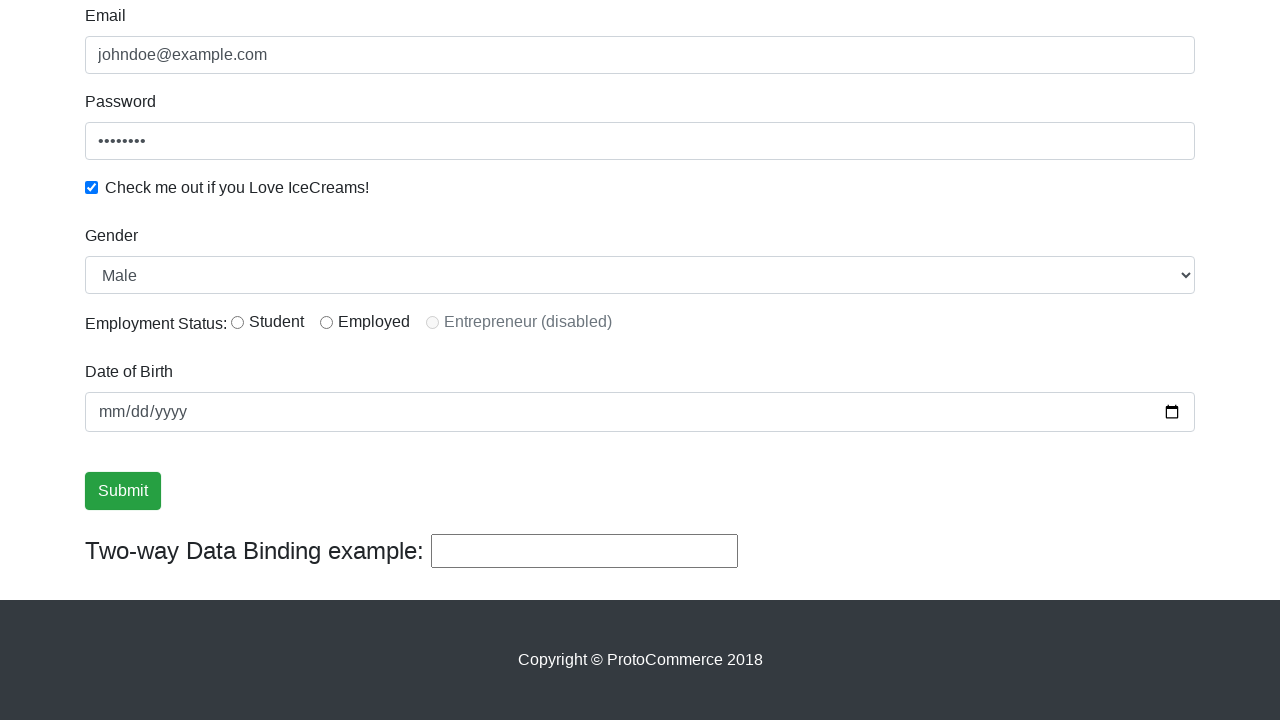

Success message appeared after form submission
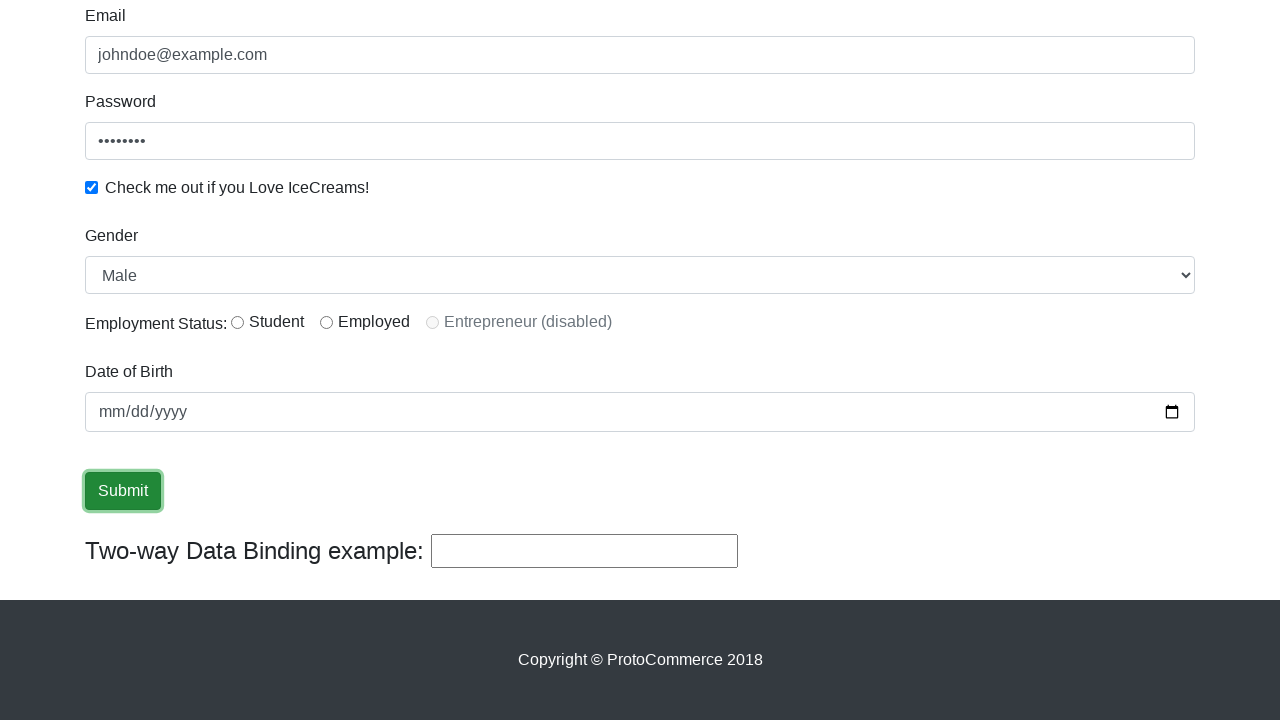

Filled name field with 'John Doe' on input[name='name']
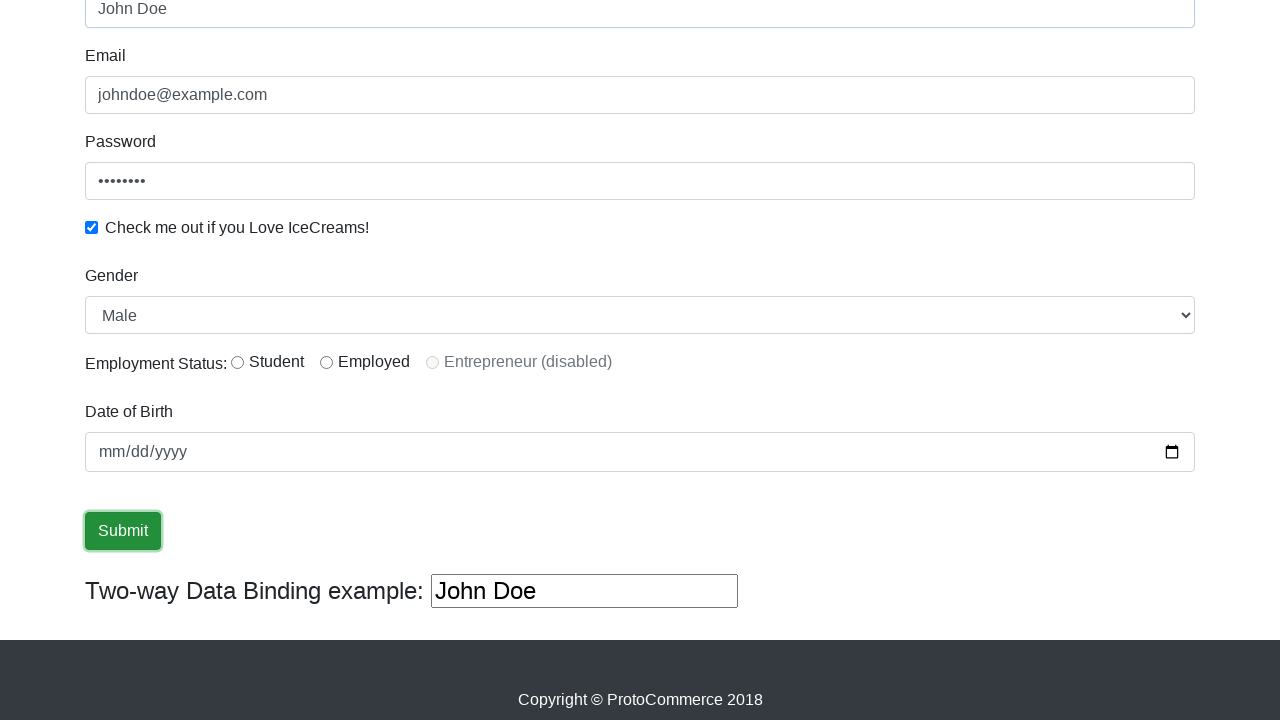

Selected first inline radio button at (238, 362) on #inlineRadio1
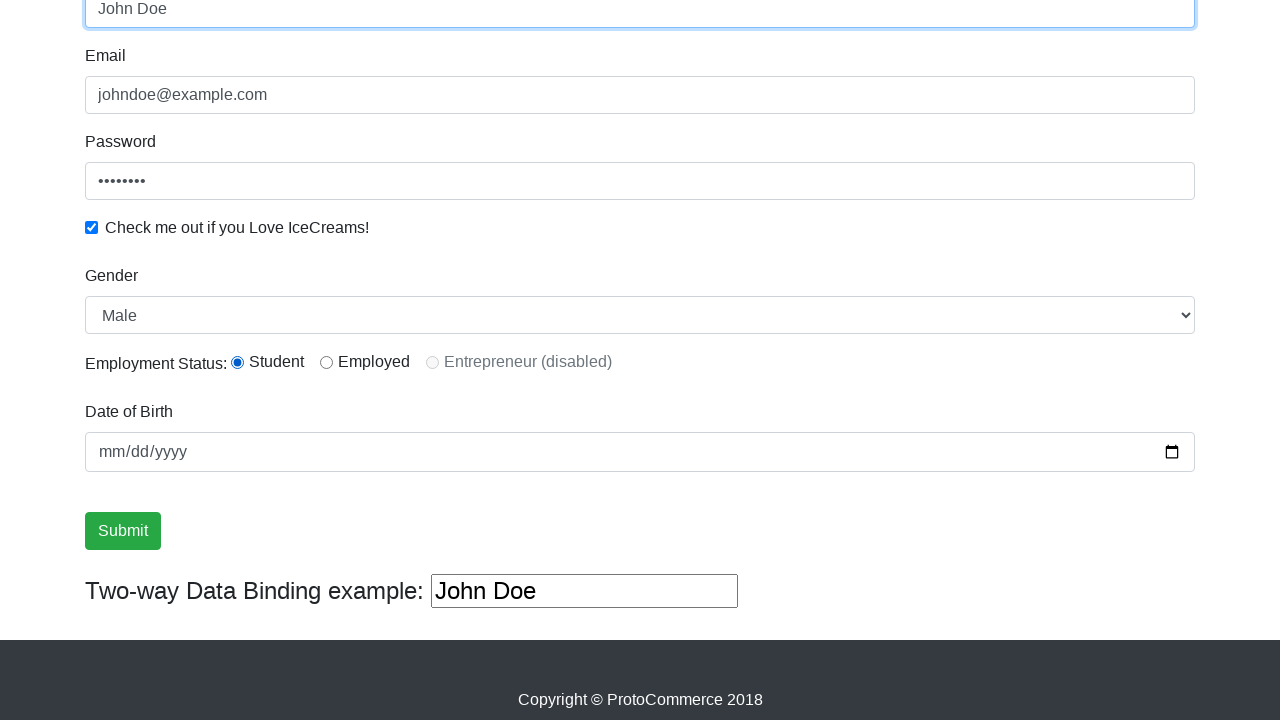

Filled third text input with ' India' on (//input[@type='text'])[3]
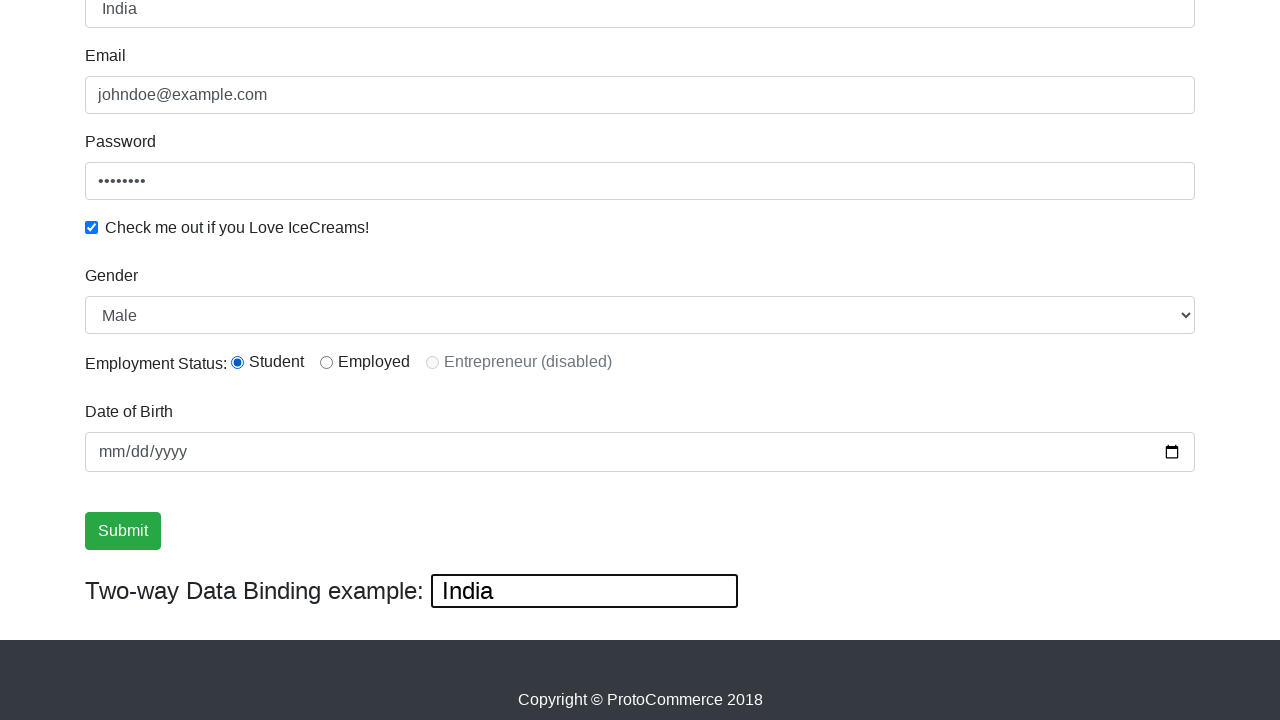

Cleared third text input field on (//input[@type='text'])[3]
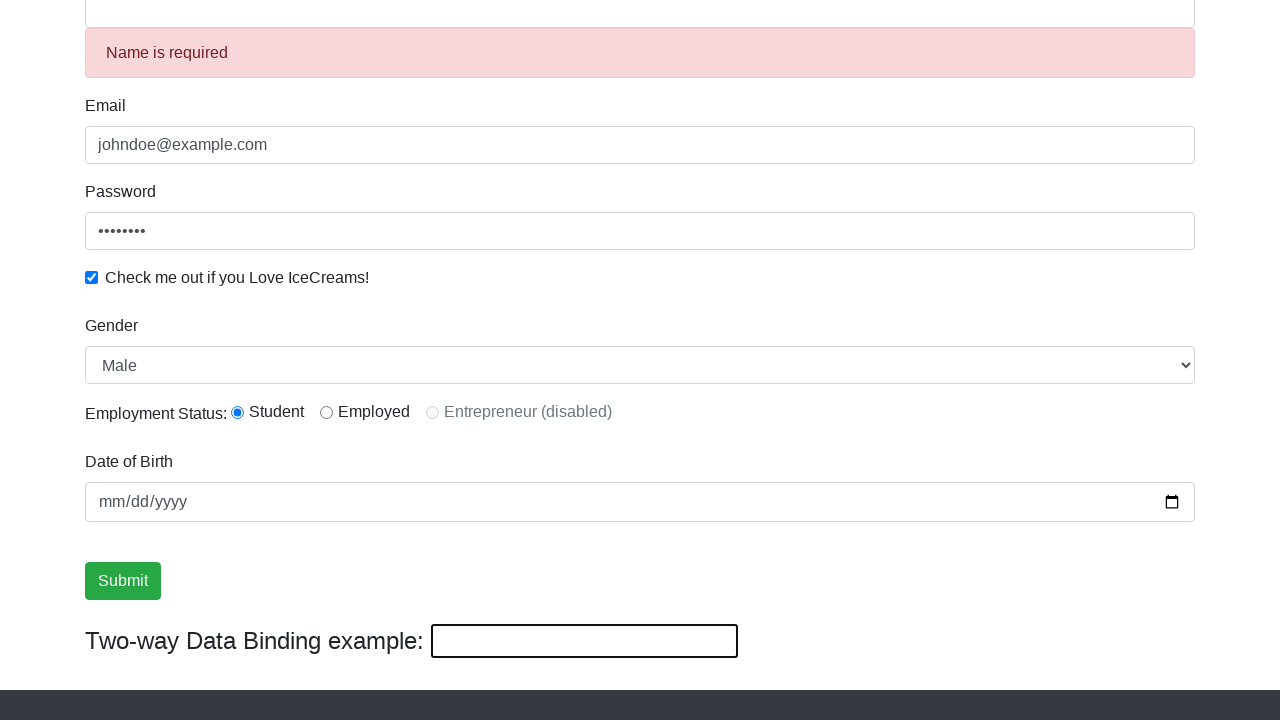

Selected 'Female' from gender dropdown on #exampleFormControlSelect1
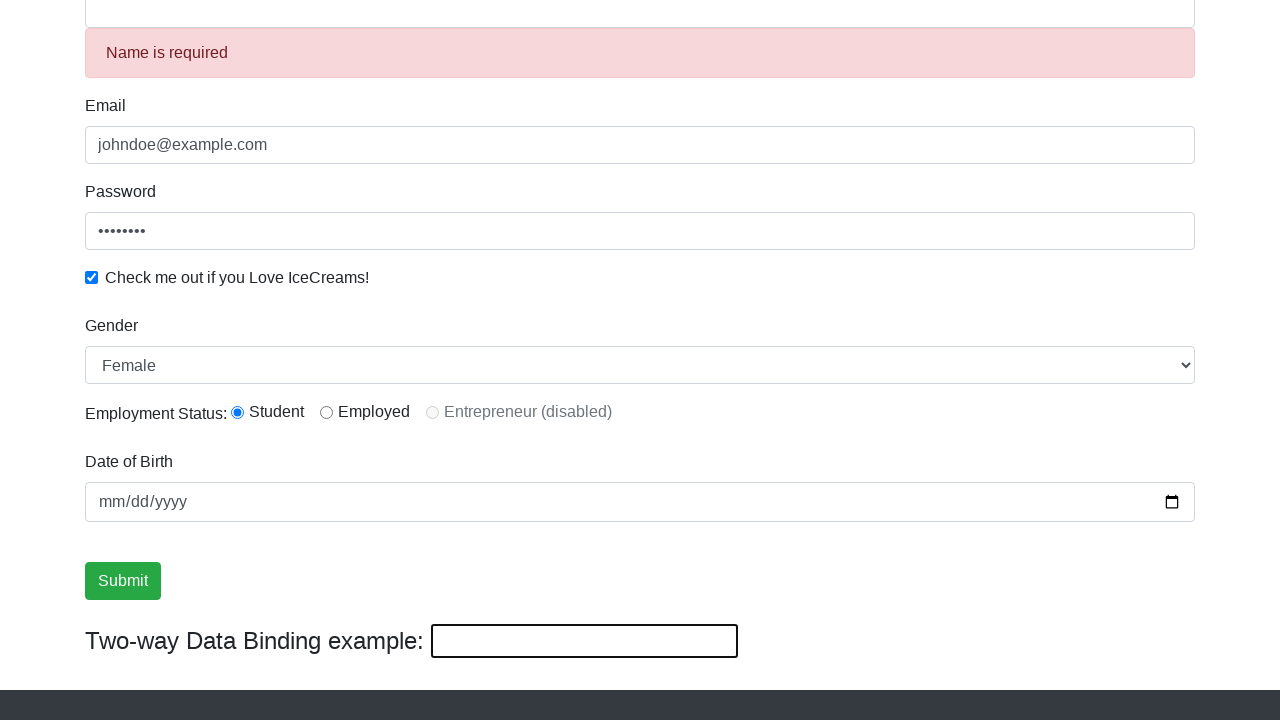

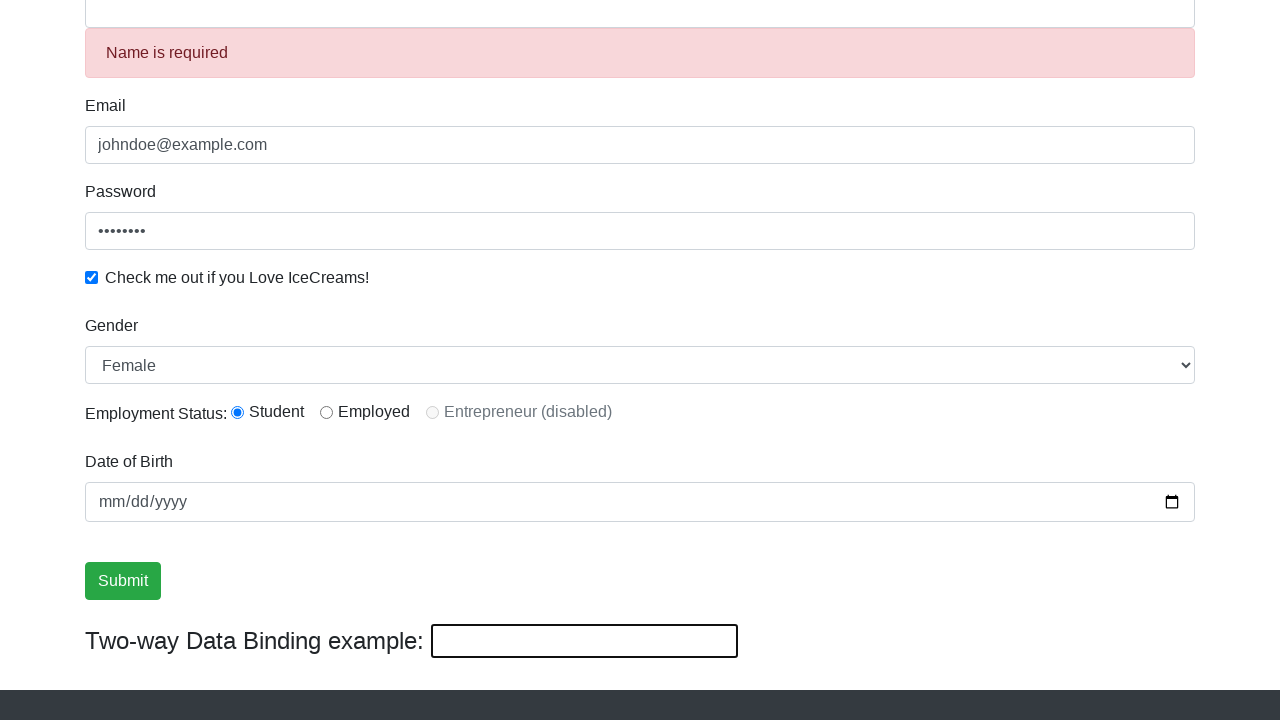